Navigates to the Python.org homepage and verifies that the upcoming events section is displayed and contains event information.

Starting URL: https://www.python.org

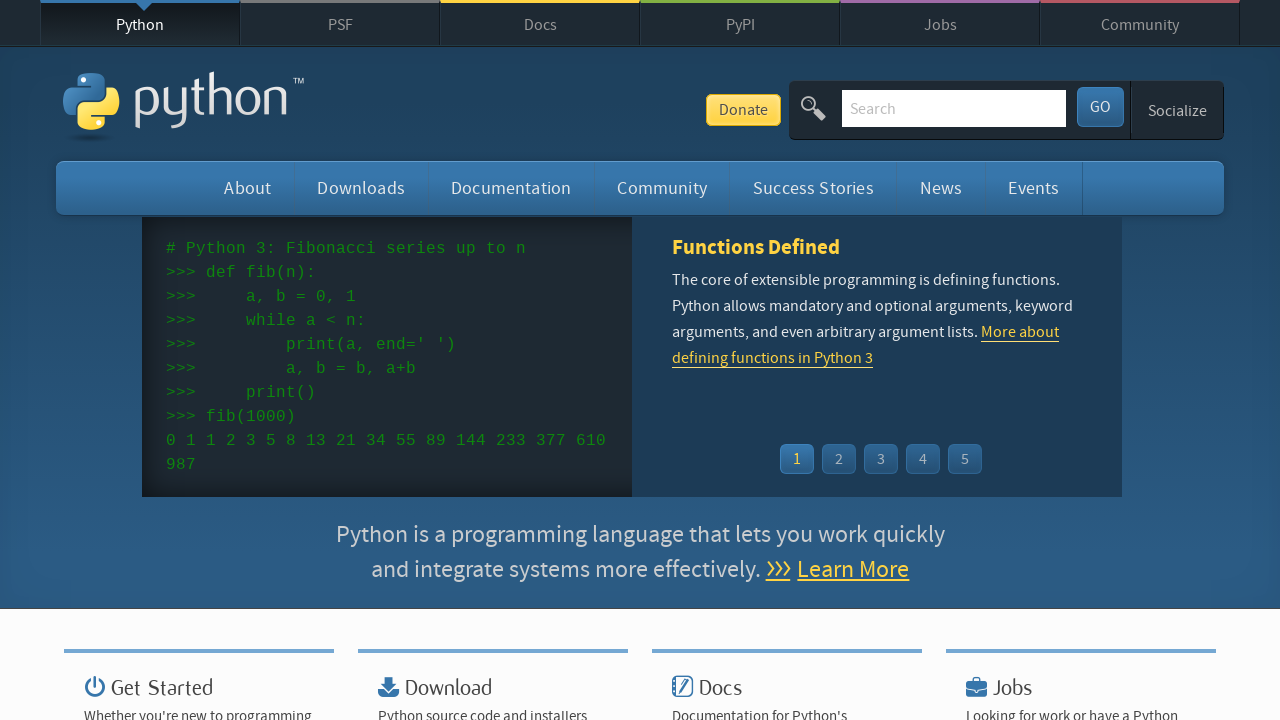

Navigated to Python.org homepage
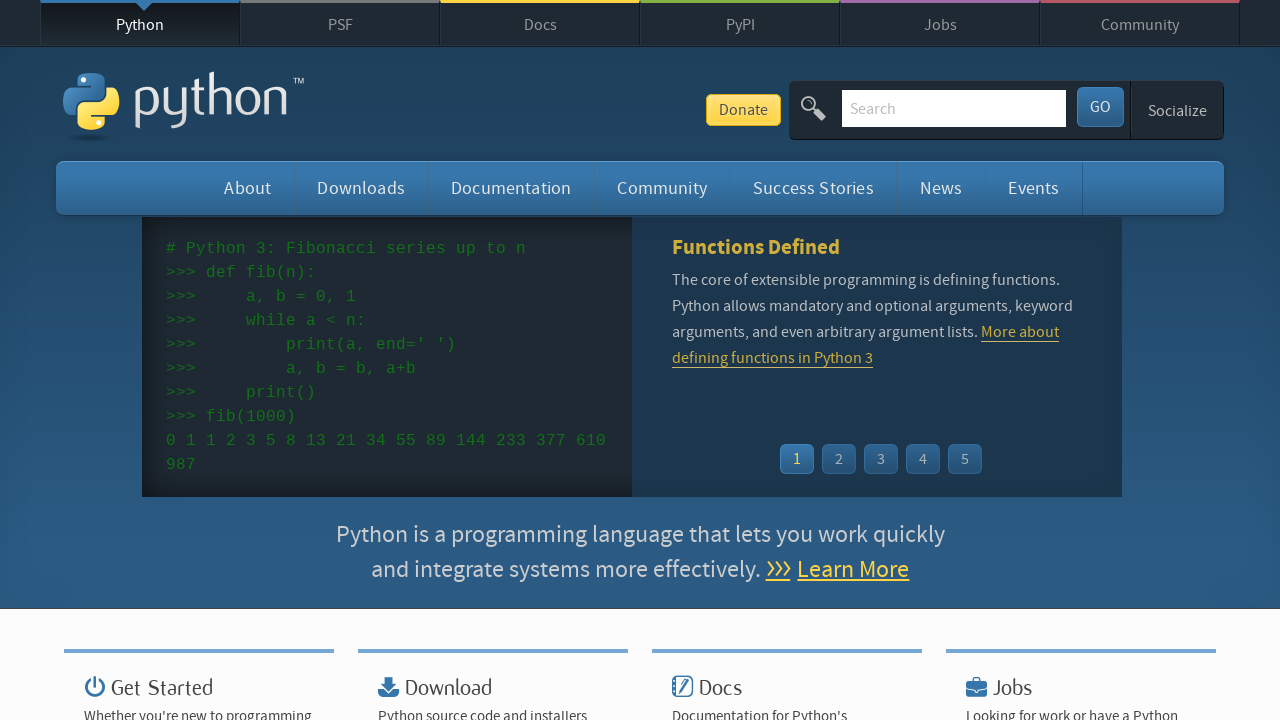

Waited for upcoming events section to load
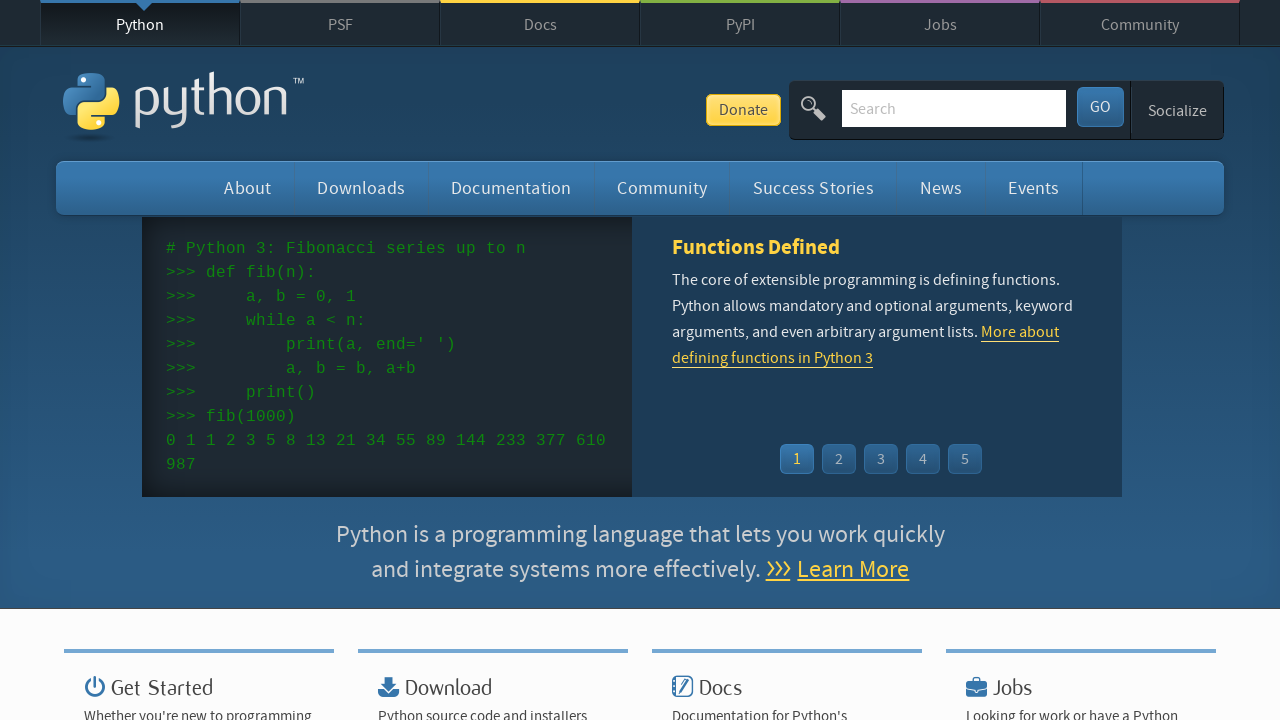

Located events section element
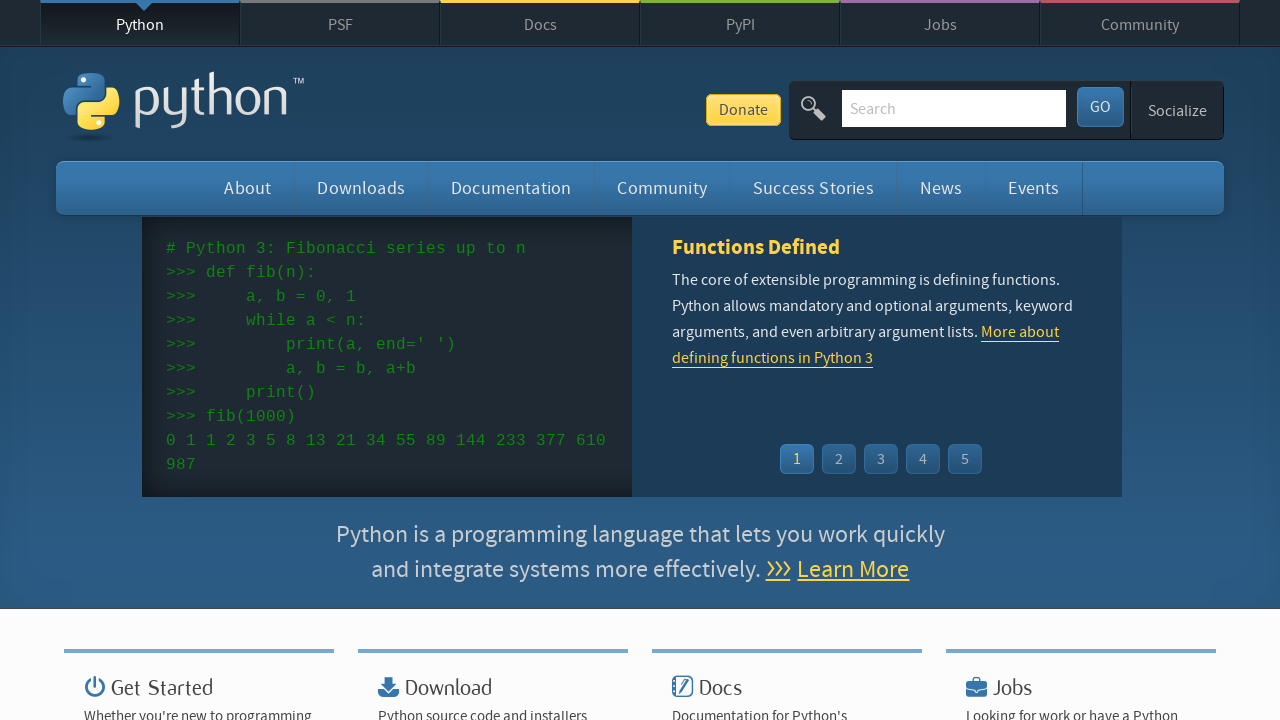

Verified events section is visible and contains event information
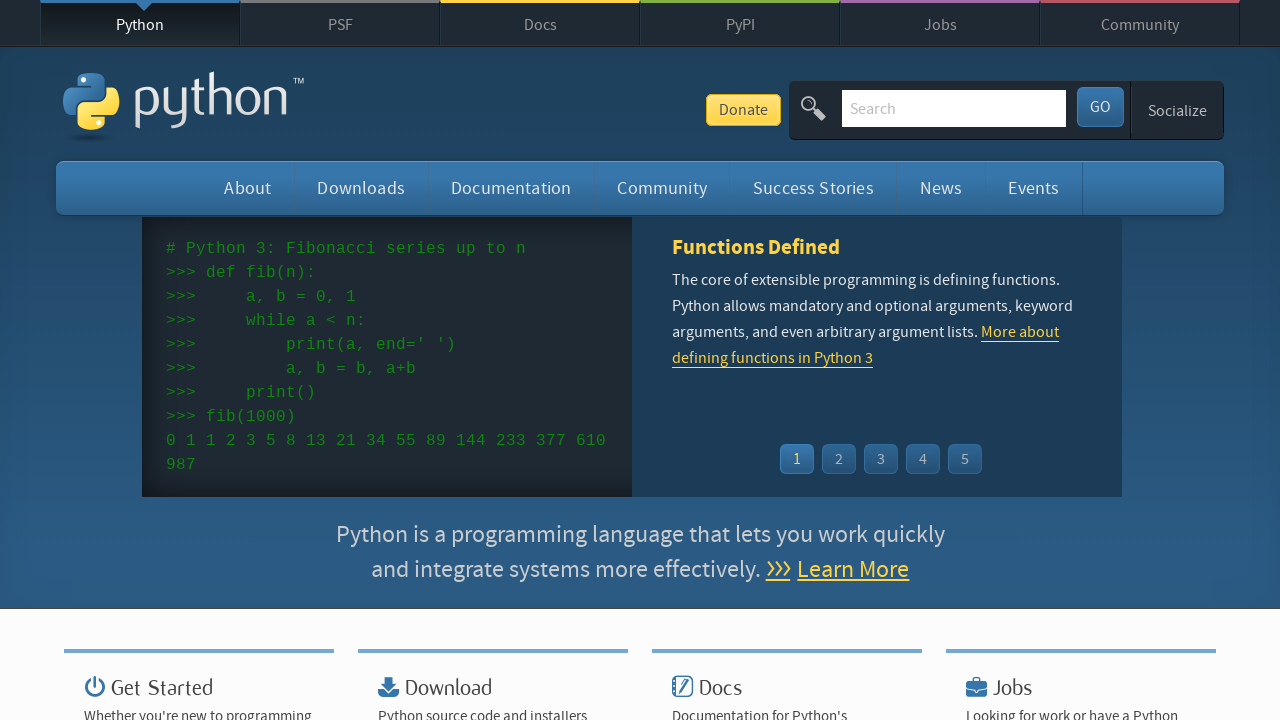

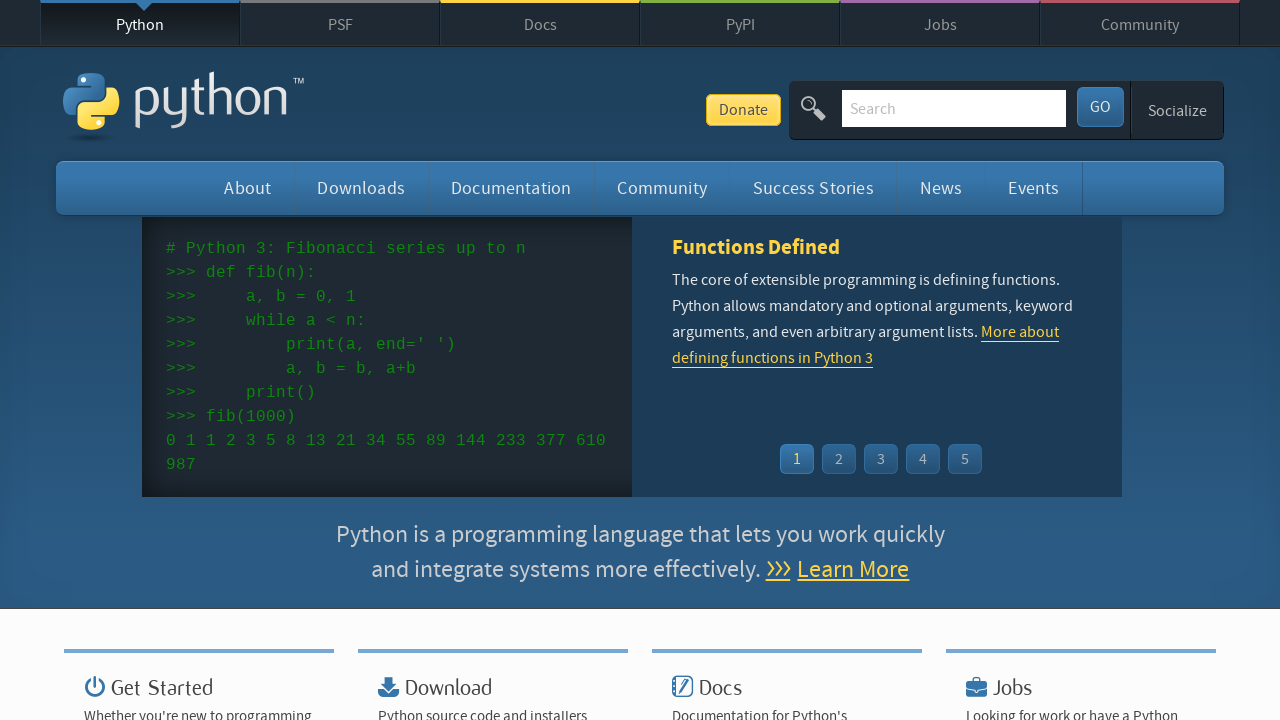